Tests dropdown functionality by selecting options using different methods (index, value, visible text), verifying selections, and checking dropdown size

Starting URL: https://the-internet.herokuapp.com/dropdown

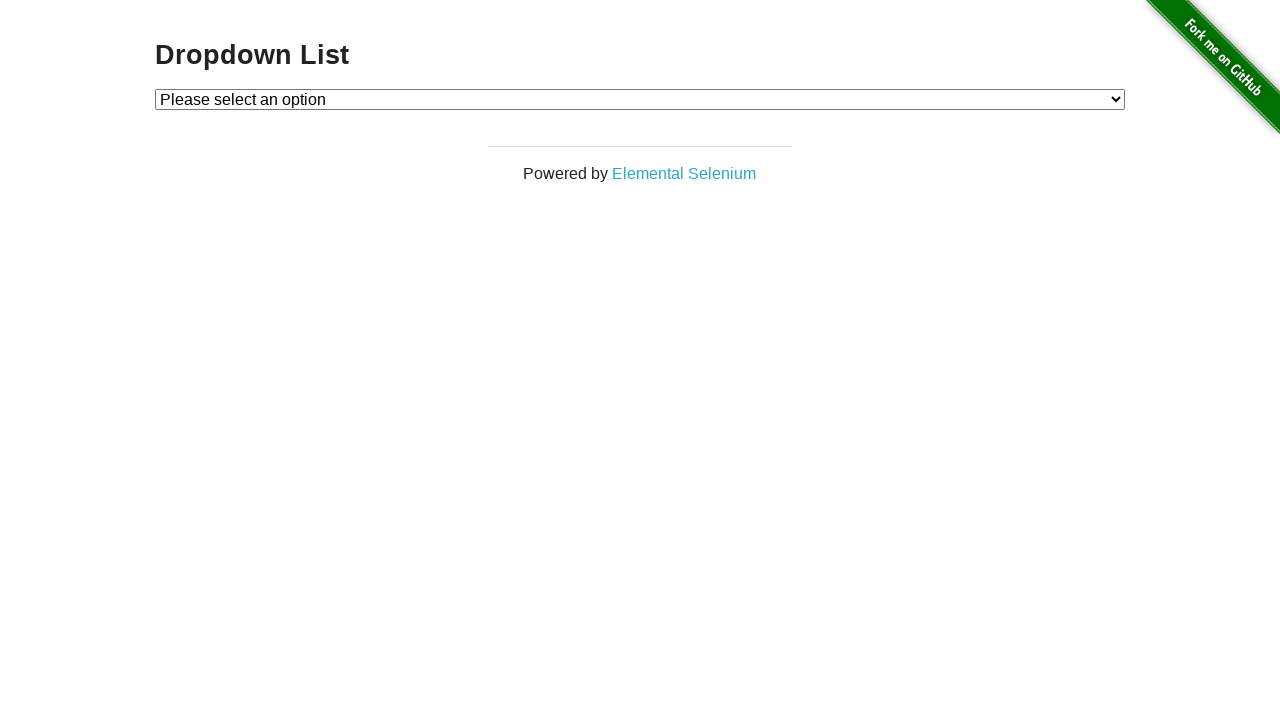

Located dropdown element with ID 'dropdown'
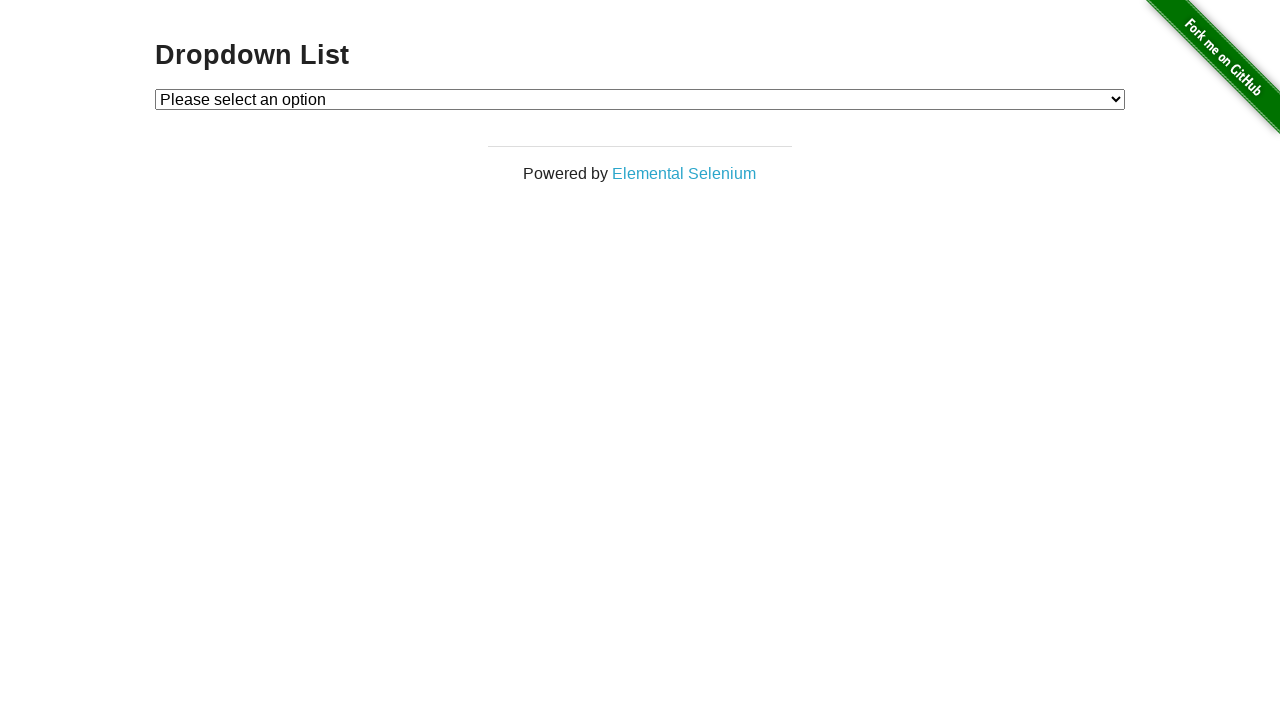

Selected Option 1 using index 1 on #dropdown
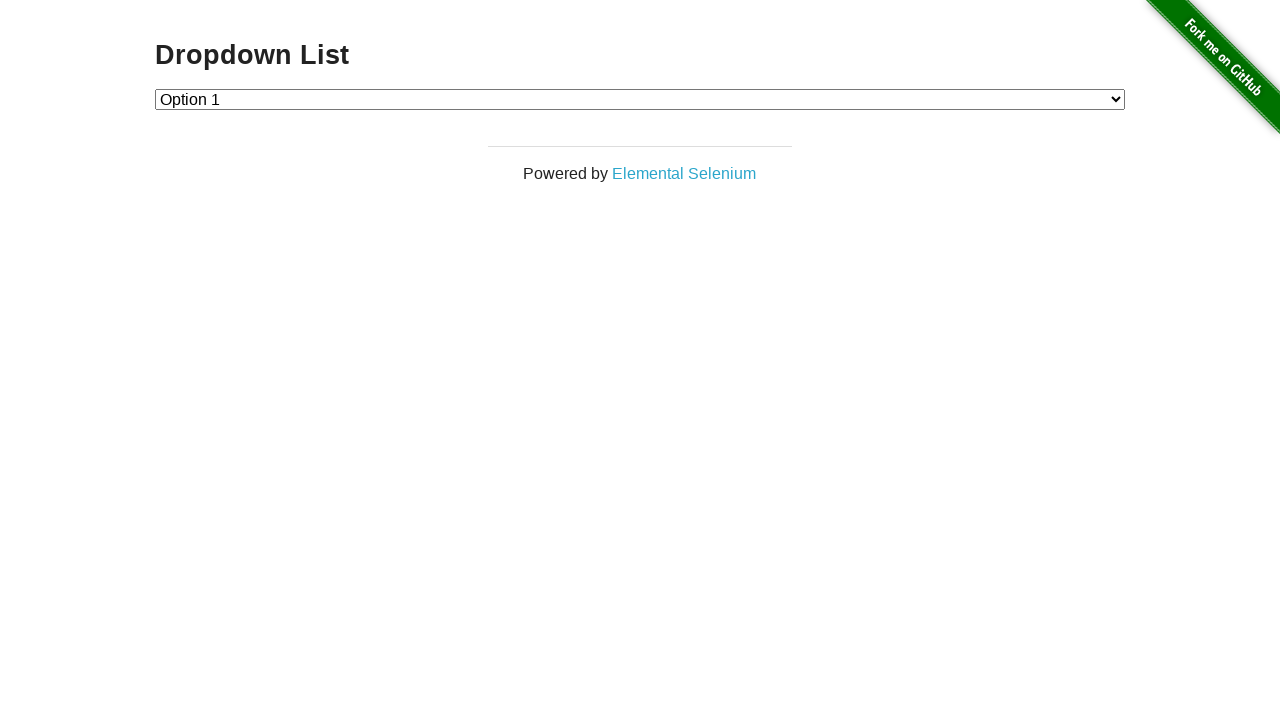

Verified that Option 1 is selected
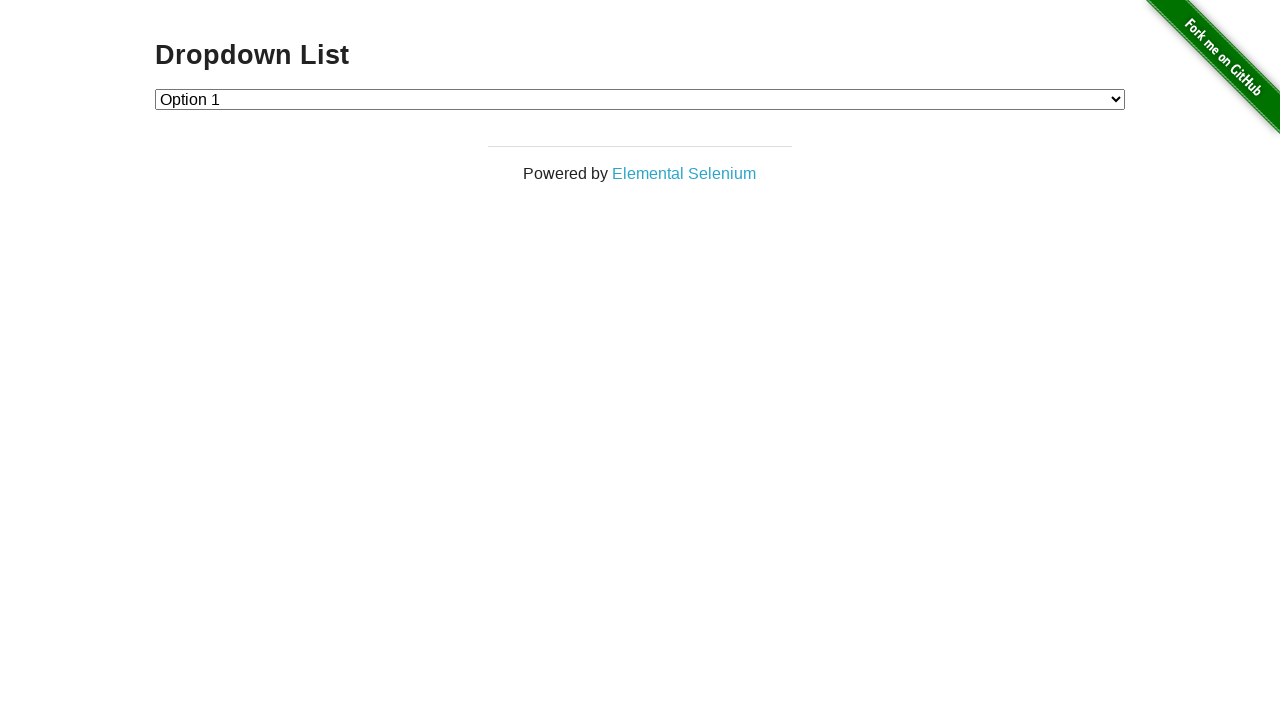

Selected Option 2 using value '2' on #dropdown
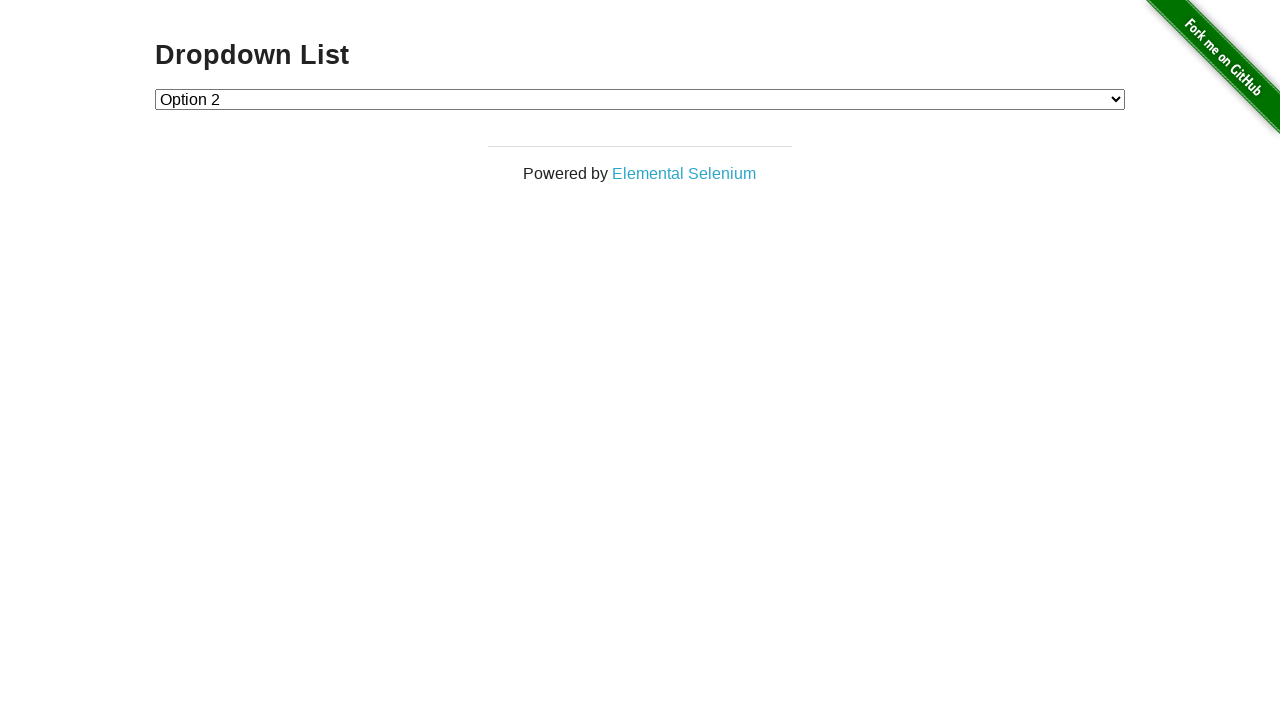

Verified that Option 2 is selected
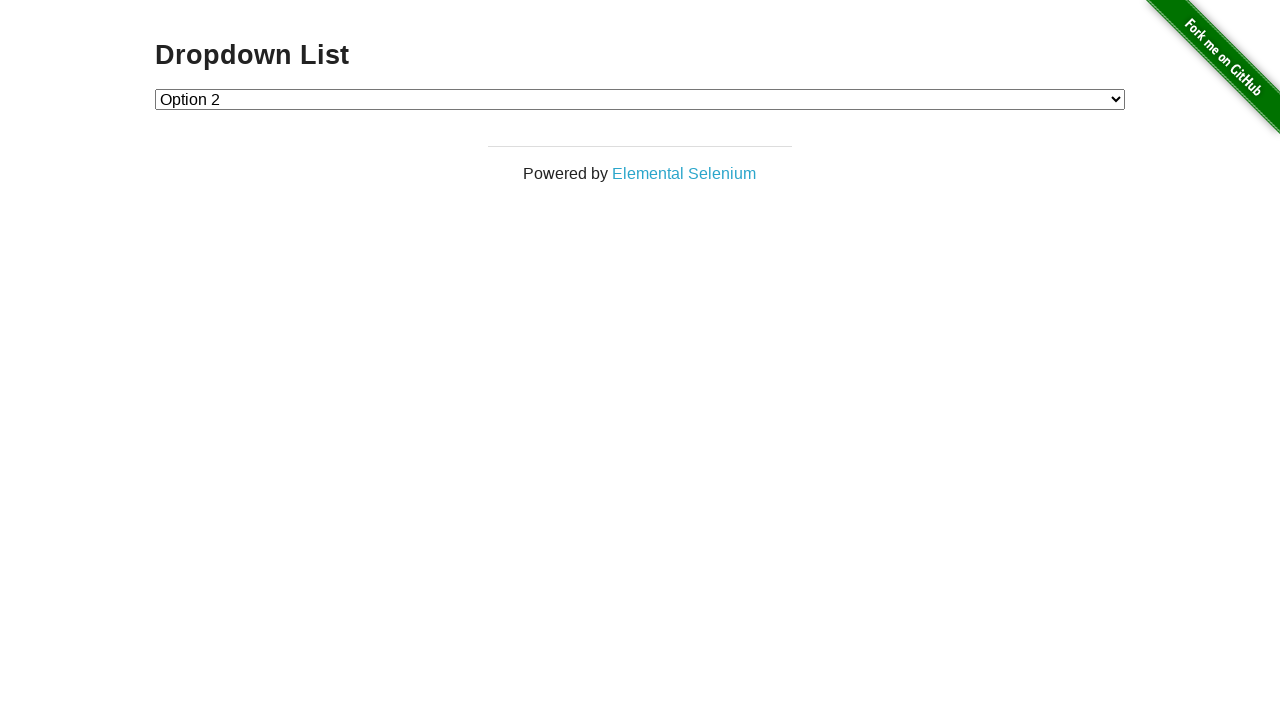

Selected Option 1 using visible text label on #dropdown
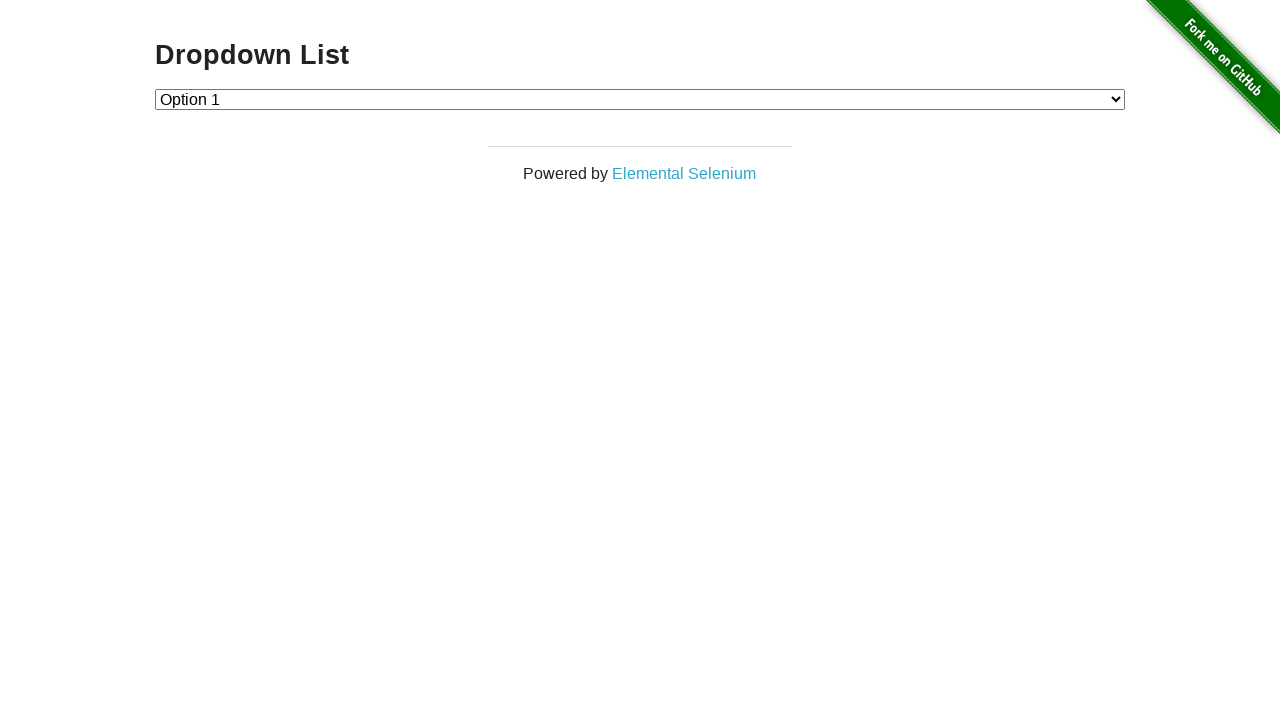

Verified that Option 1 is selected after label selection
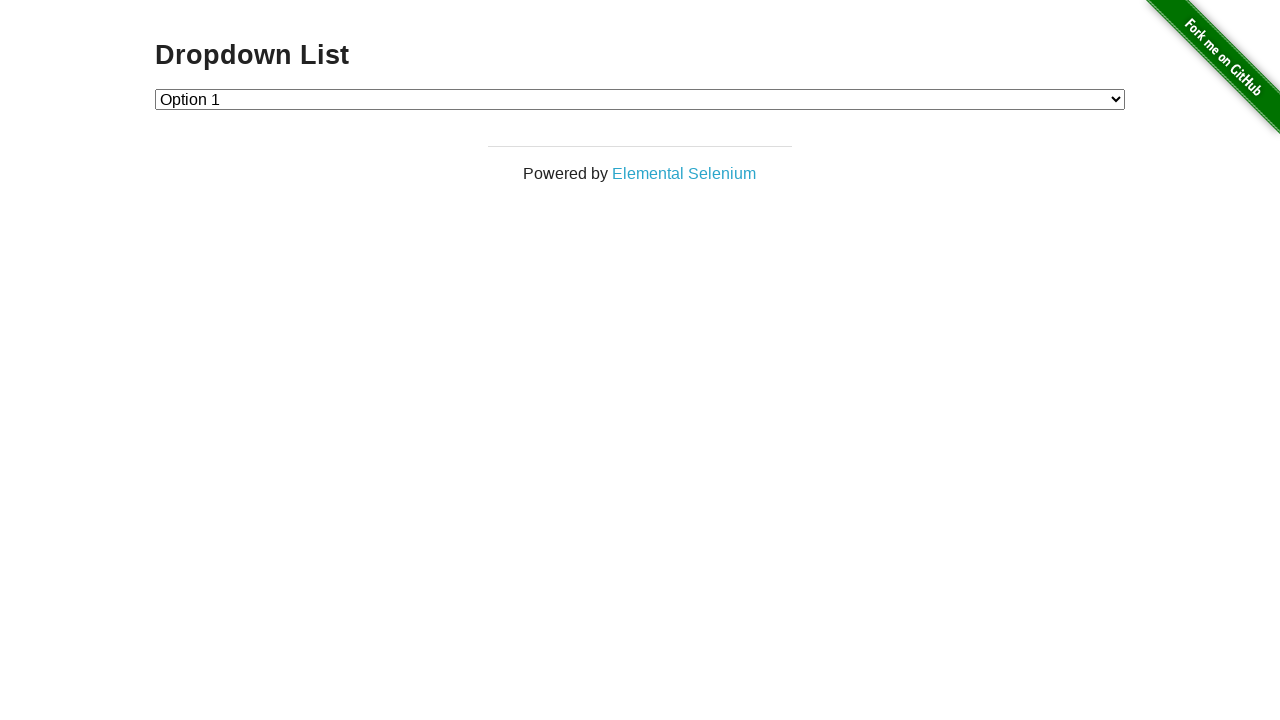

Retrieved all dropdown option elements
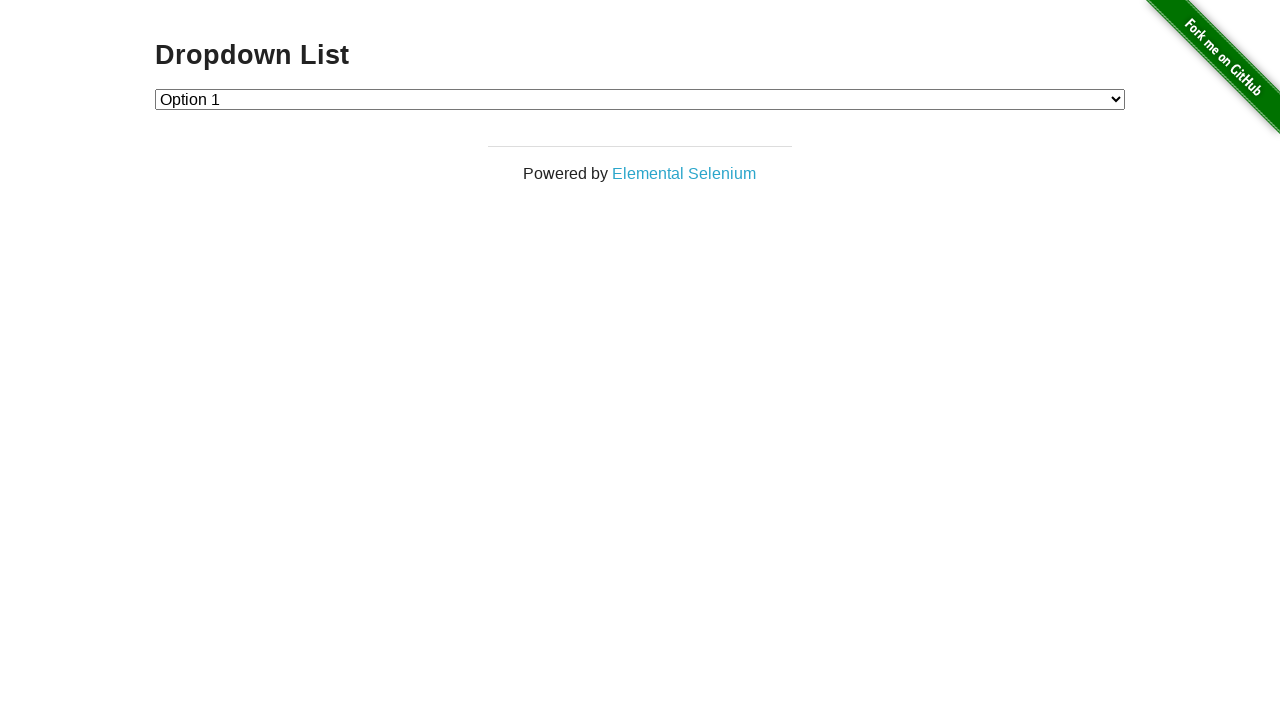

Extracted text content from all dropdown options
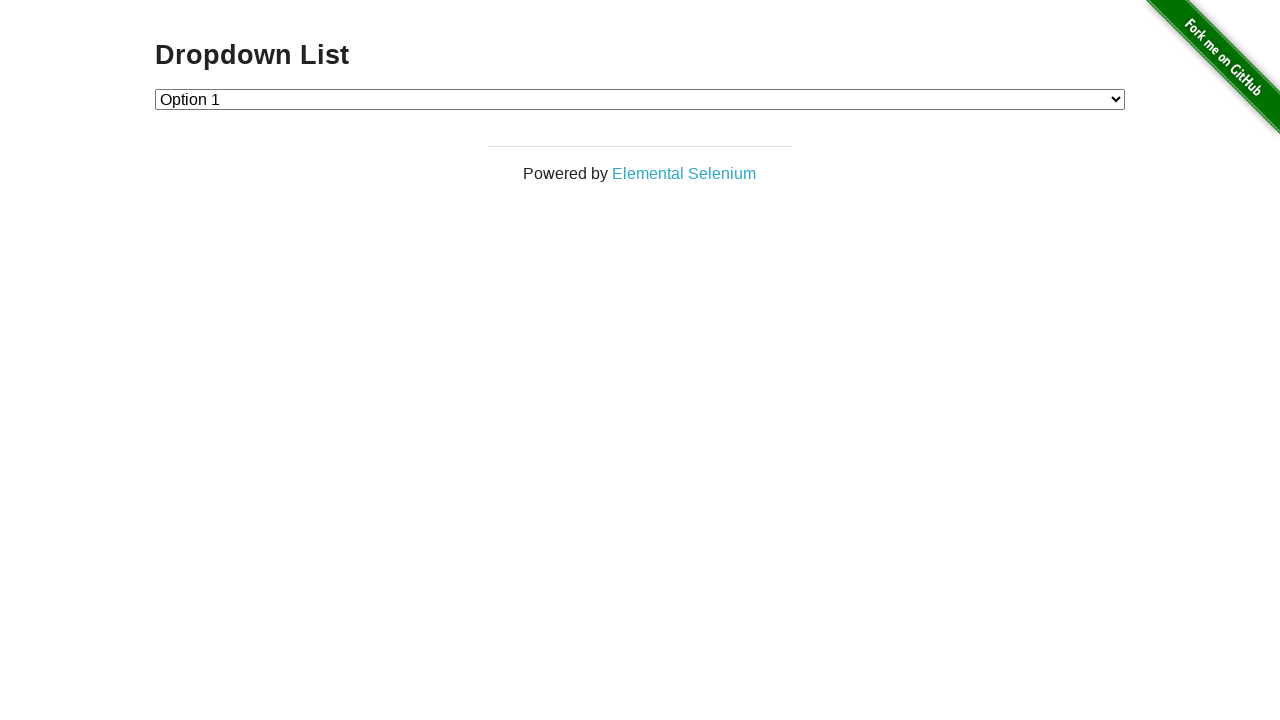

Verified that 'Option 2' exists in dropdown options
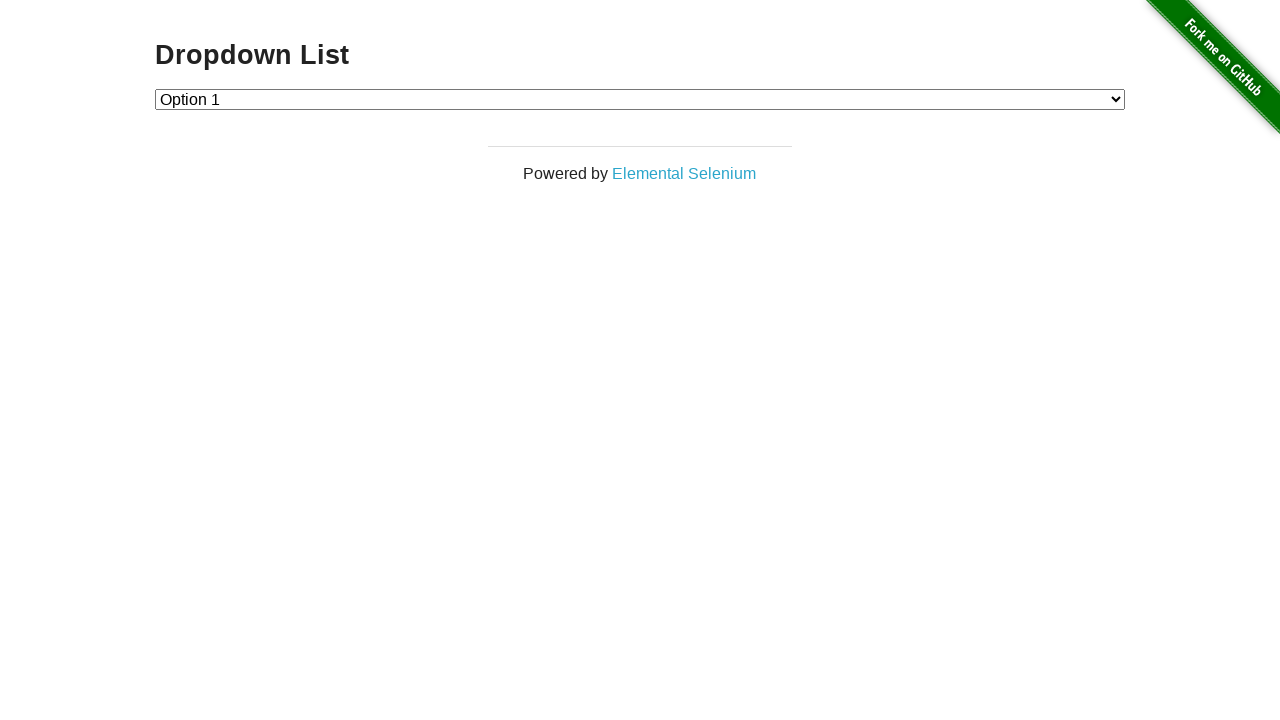

Verified that dropdown contains exactly 3 options
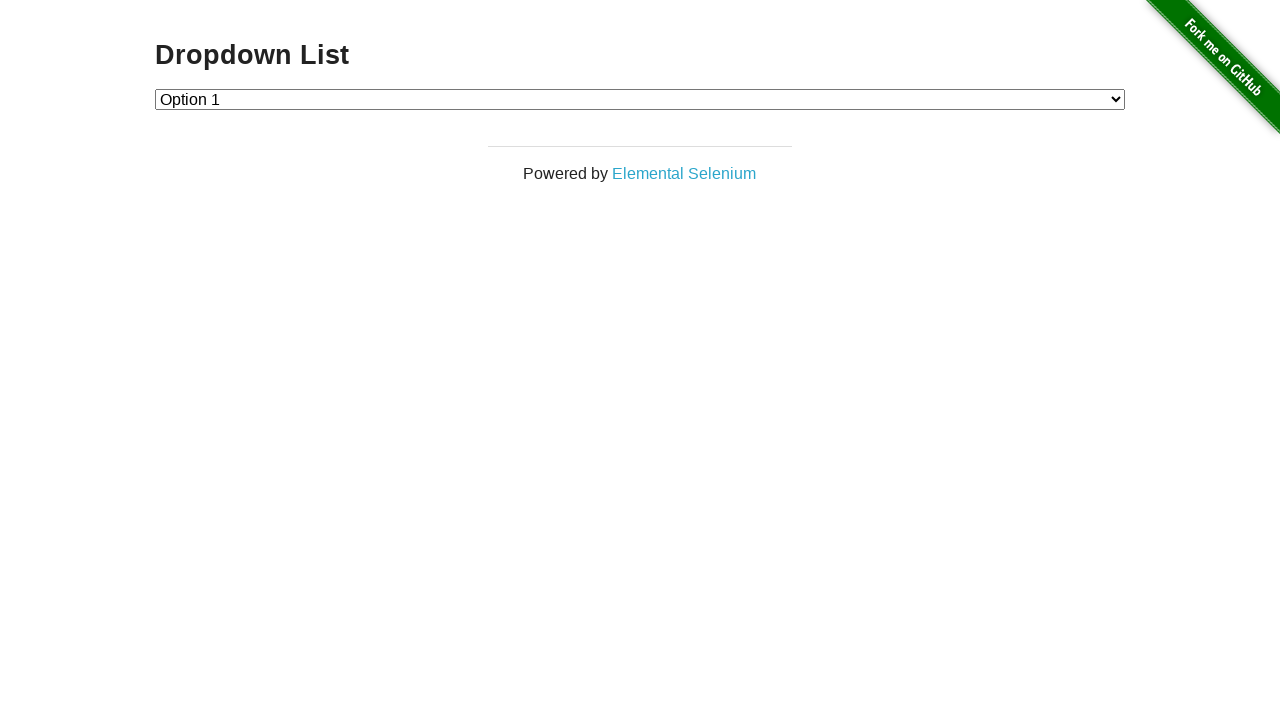

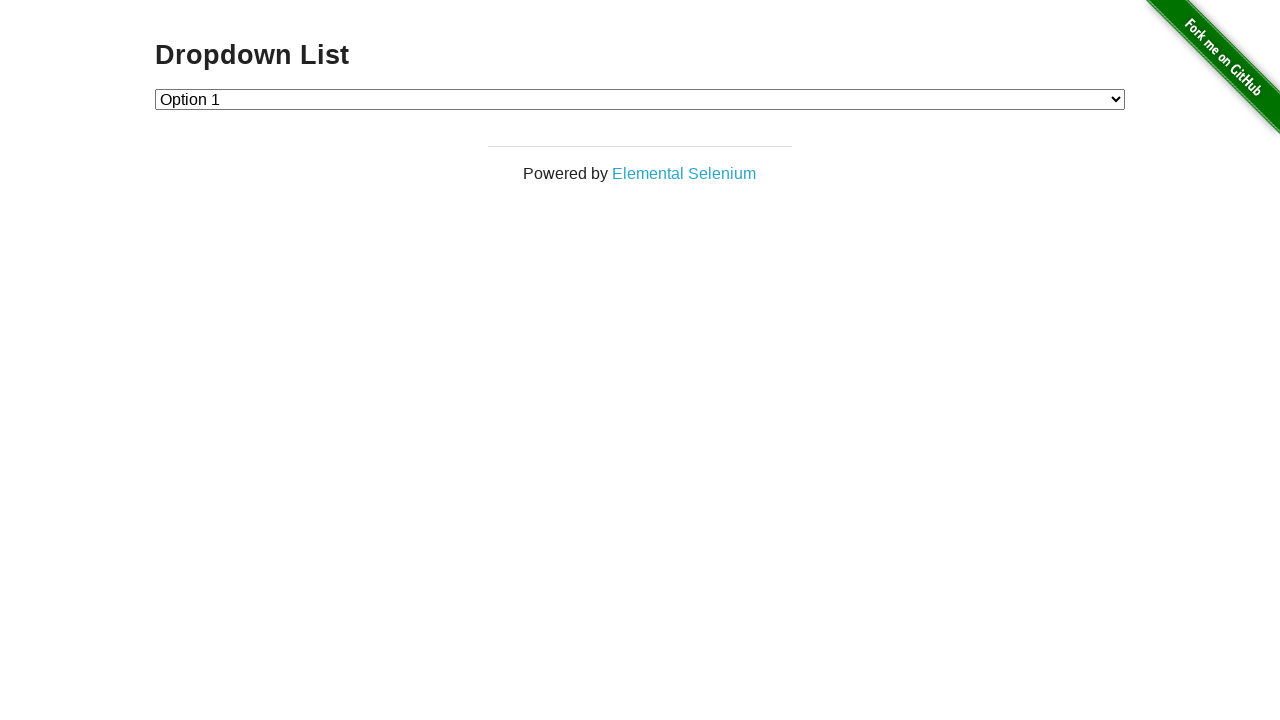